Tests browser navigation functionality including page refresh, navigating to another URL, and using browser back button

Starting URL: https://letskodeit.teachable.com/p/practice

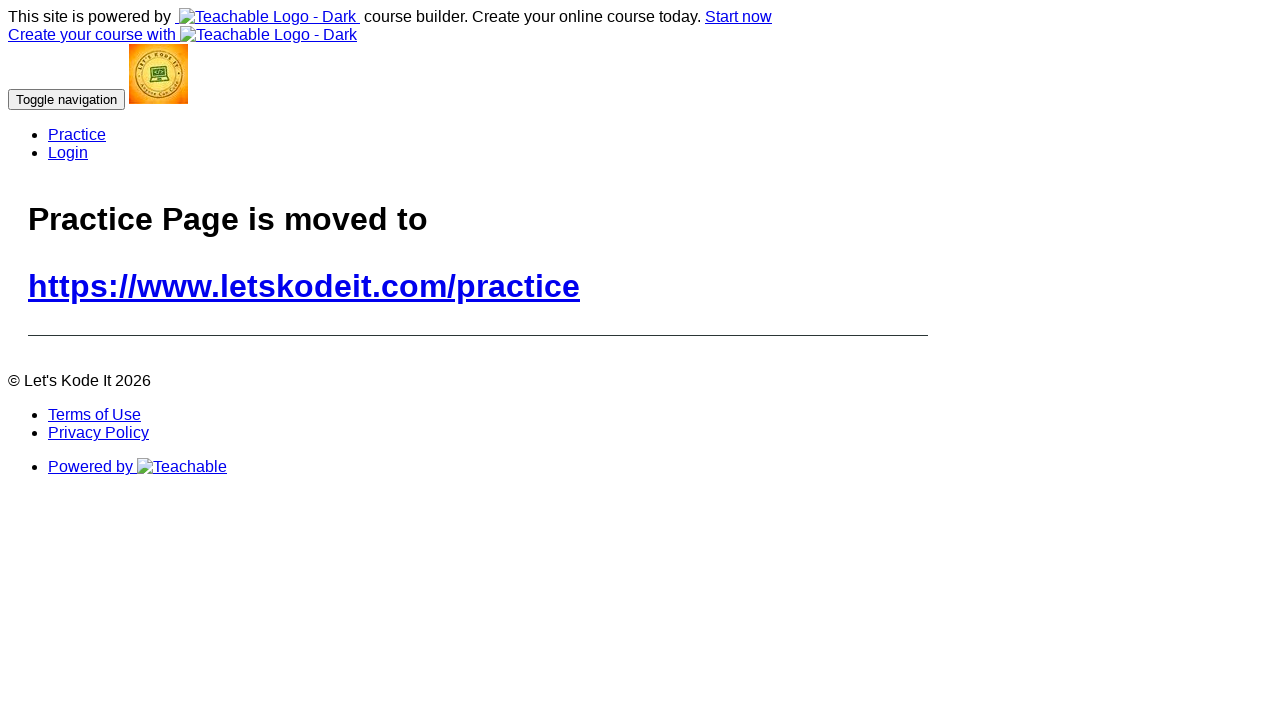

Retrieved page title: Practice | Let's Kode It
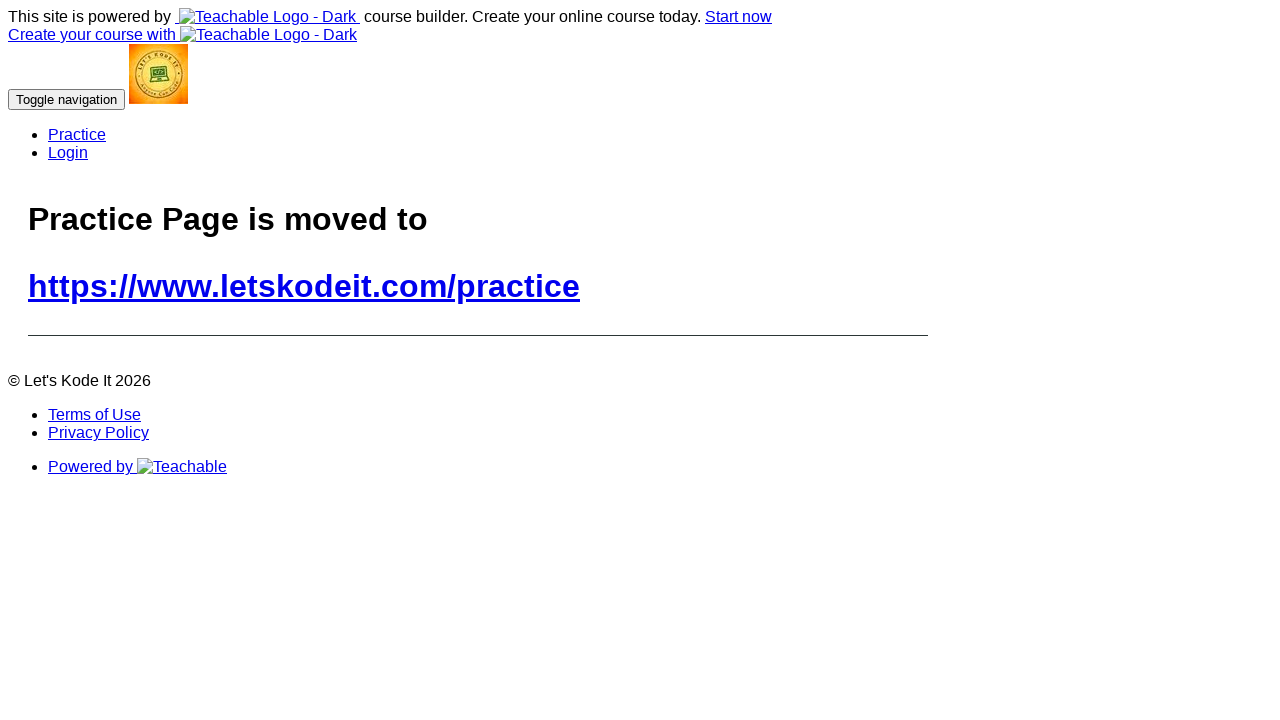

Retrieved current URL: https://letskodeit.teachable.com/p/practice
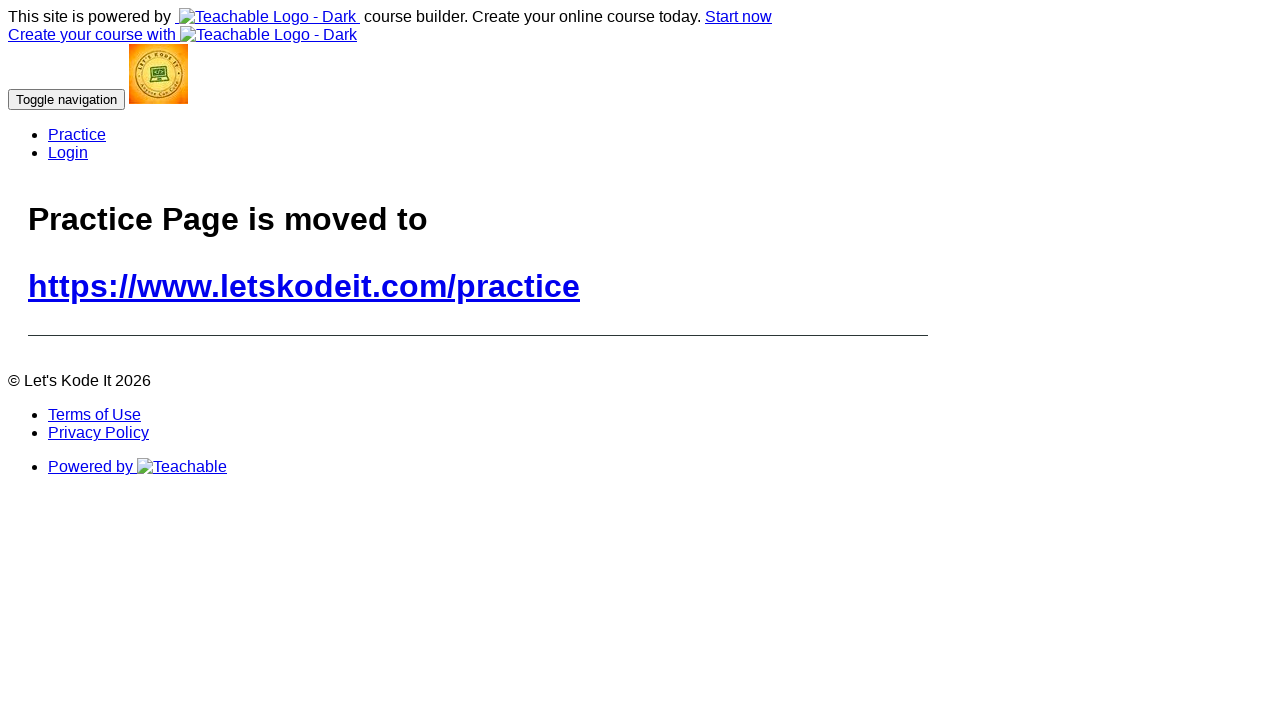

Refreshed the practice page
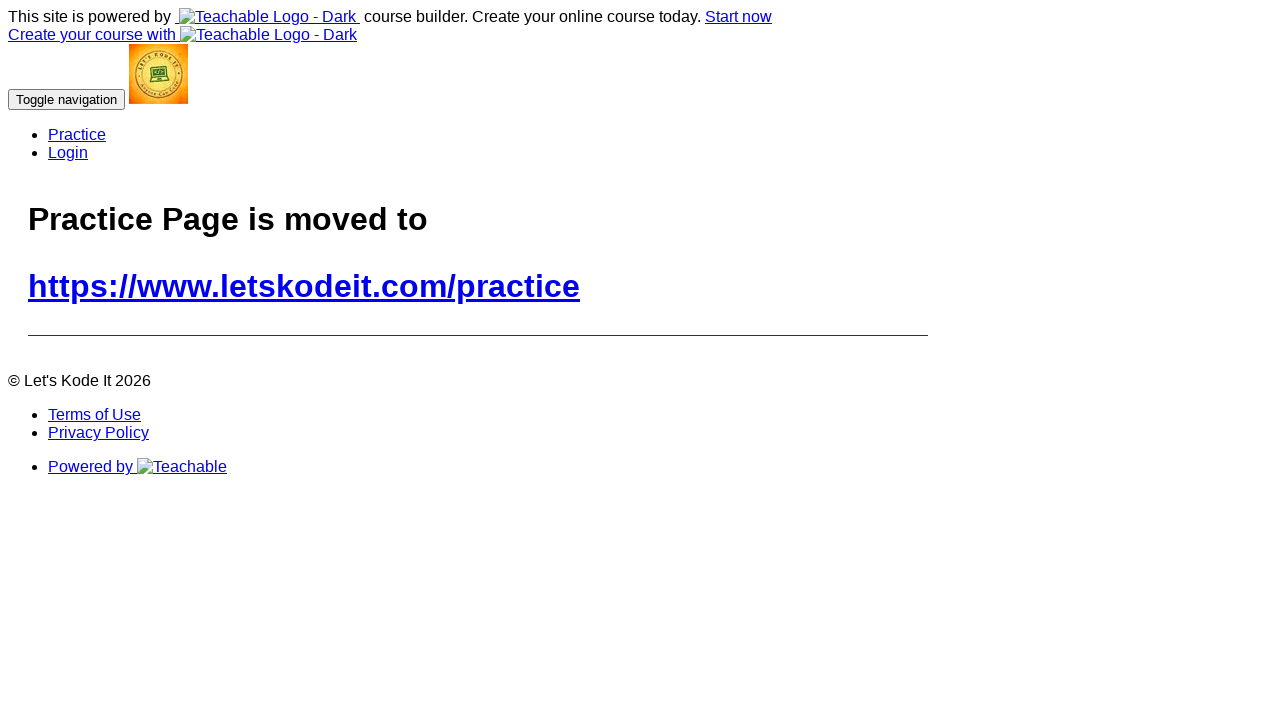

Navigated to Python tips book URL
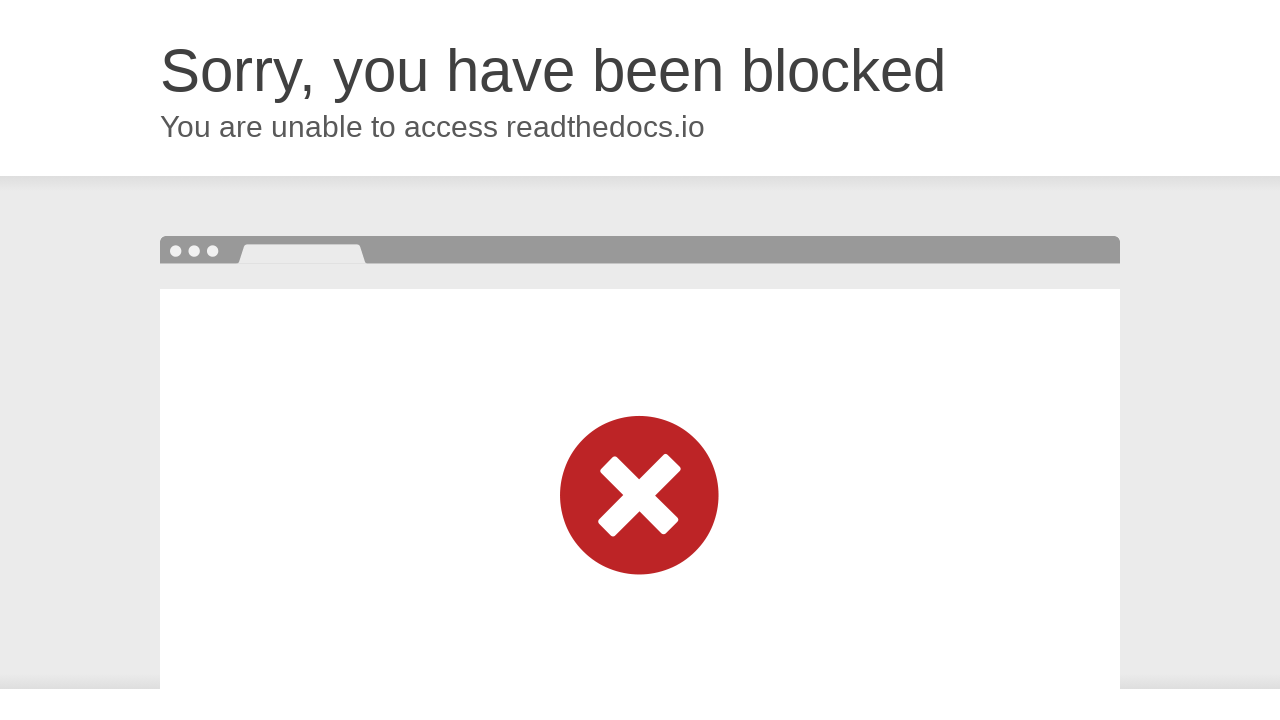

Used browser back button to return to practice page
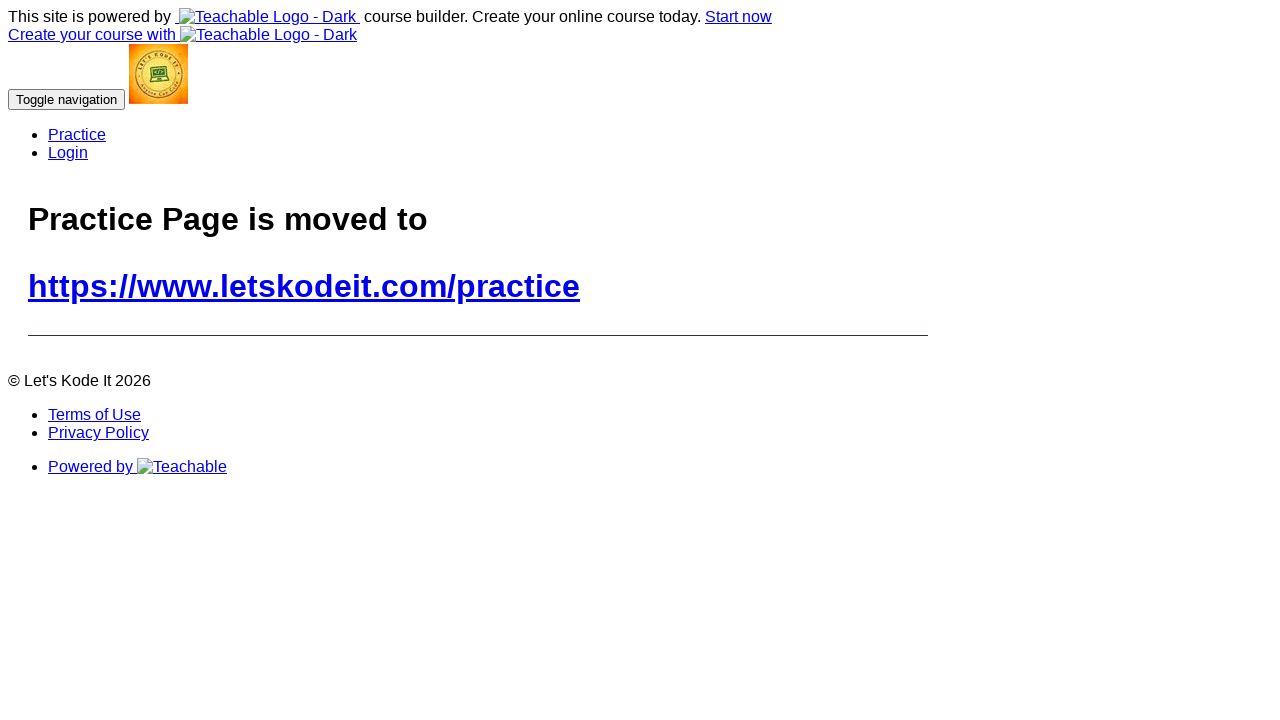

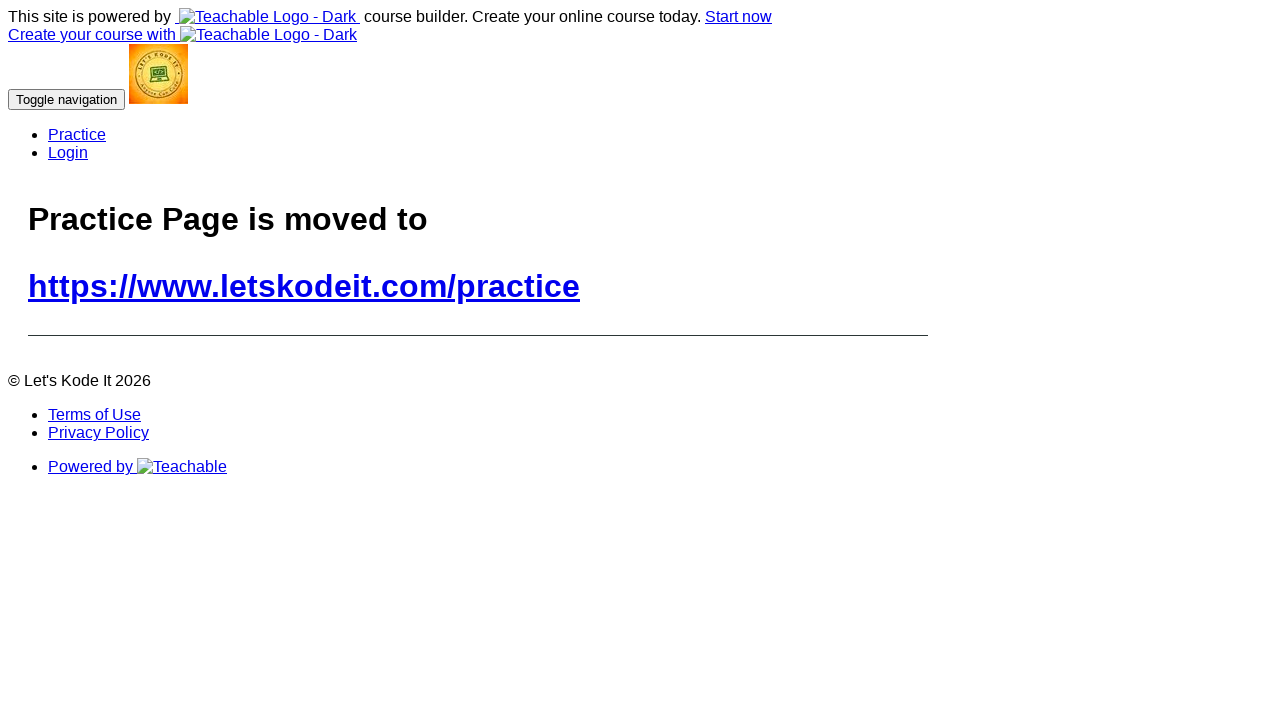